Tests the Add/Remove Elements page by verifying page text and title, then clicks on Electronics Products link which opens a new window, switches to that window, and verifies the Electronics page URL.

Starting URL: https://testotomasyonu.com/addremove/

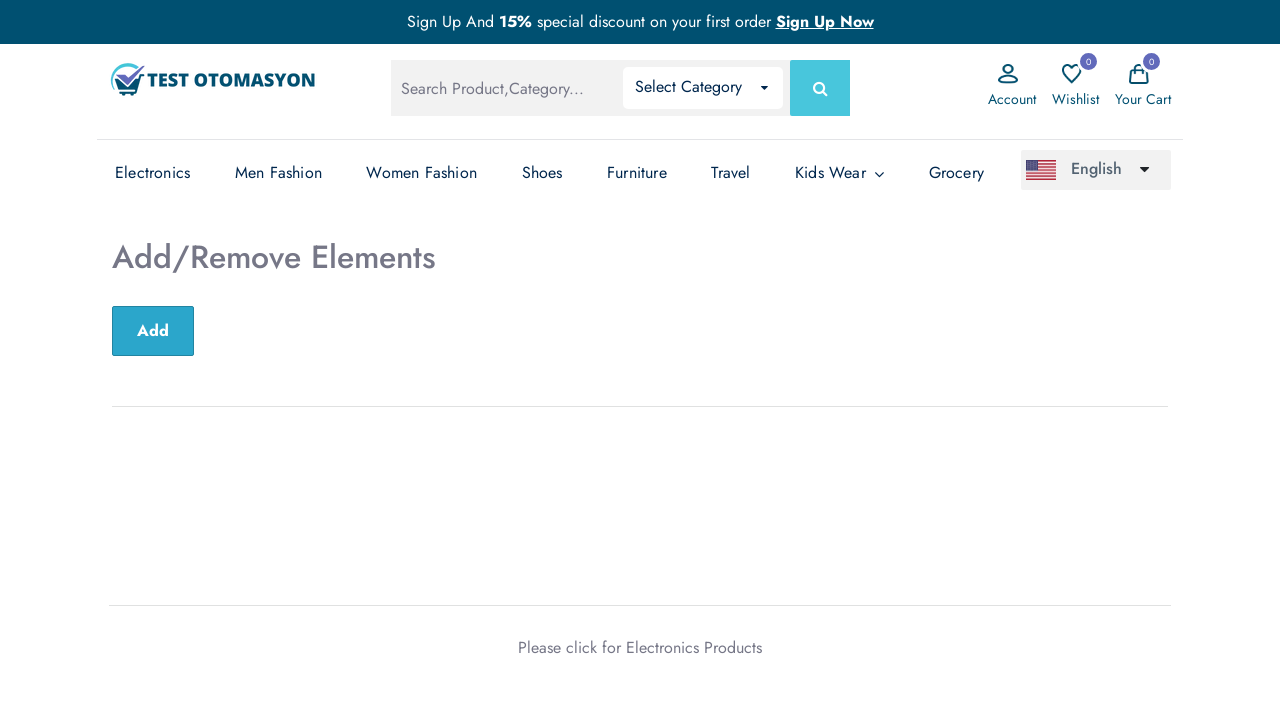

Verified page heading text is 'Add/Remove Elements'
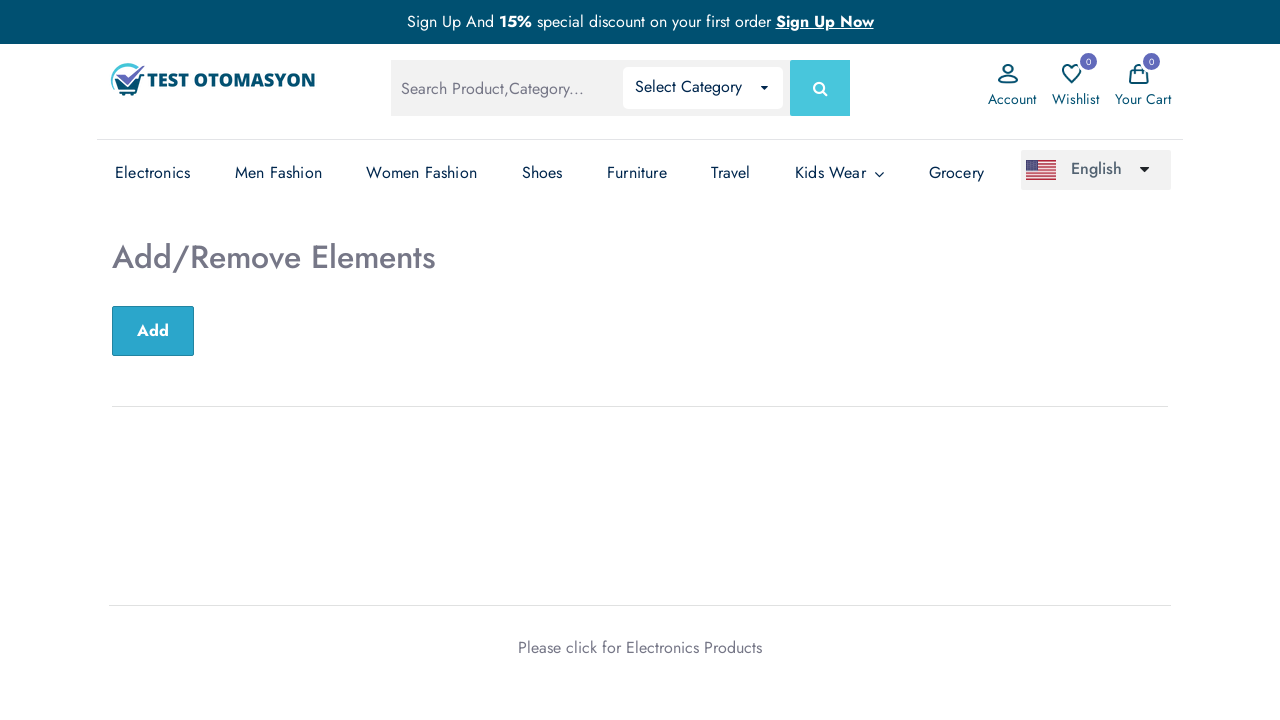

Verified page title contains 'Test Otomasyonu'
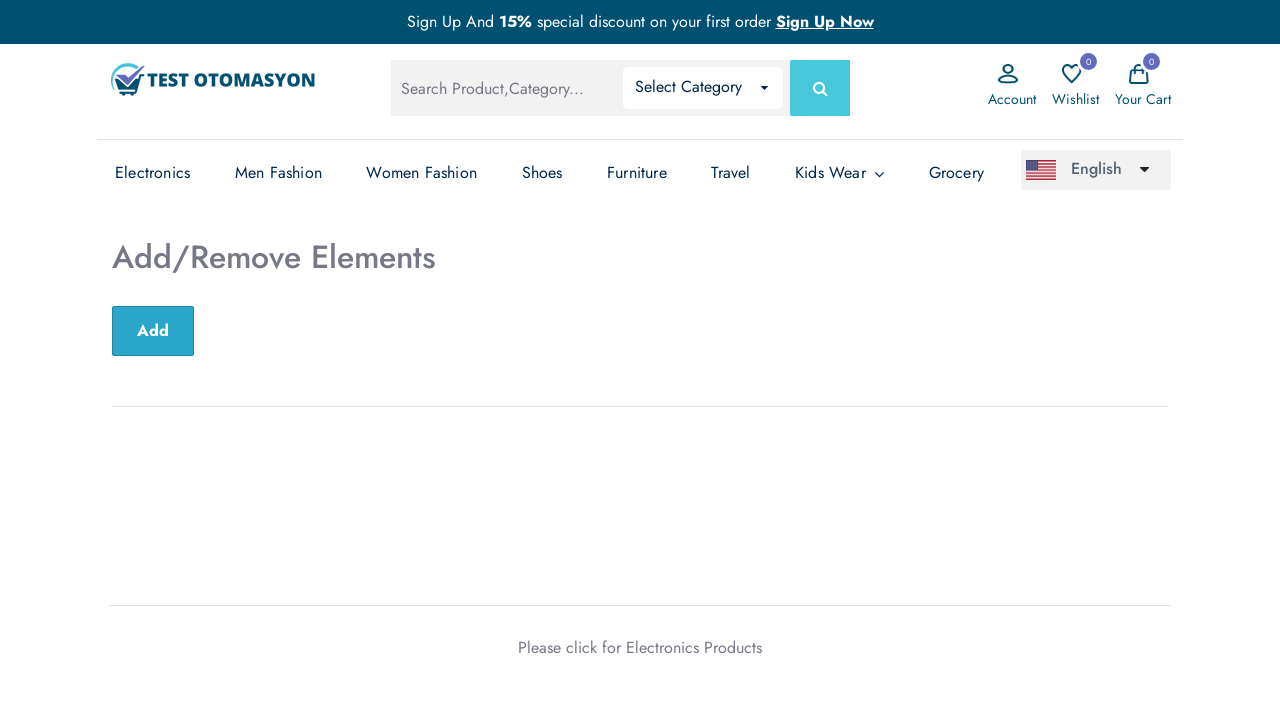

Stored reference to first page (Add/Remove Elements)
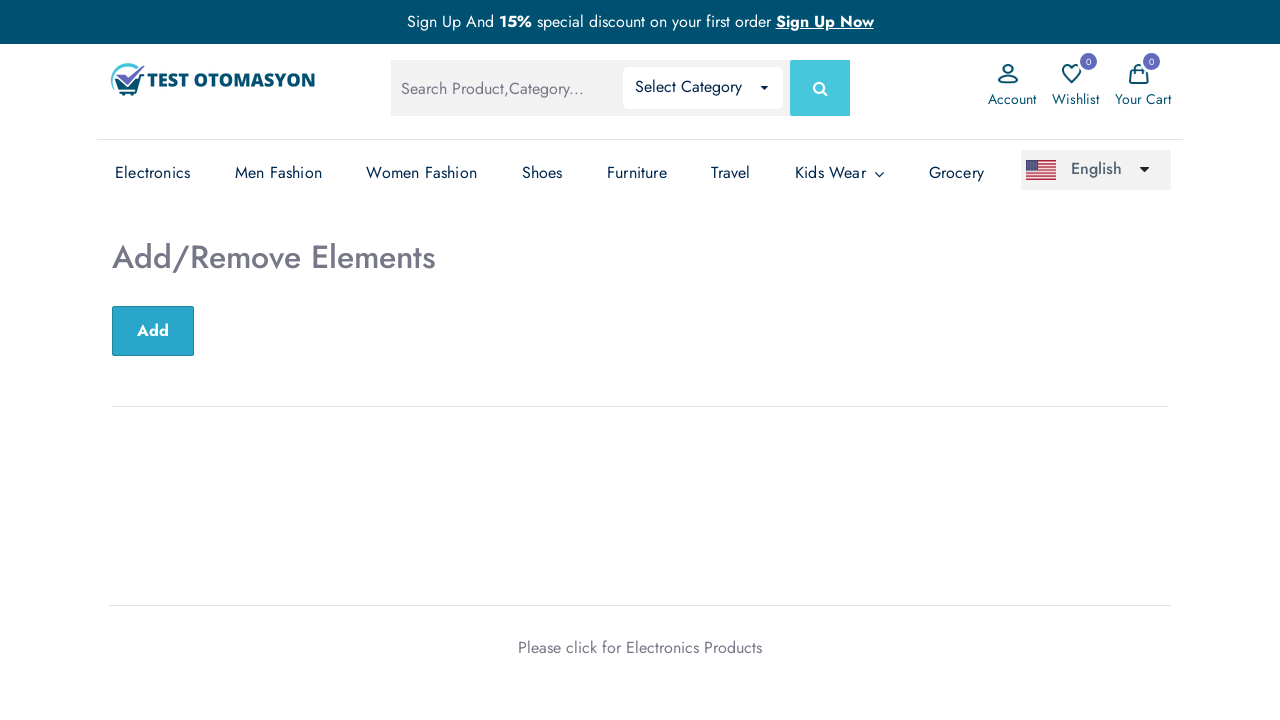

Clicked on 'Electronics Products' link which opened a new window at (694, 647) on xpath=//*[text()='Electronics Products']
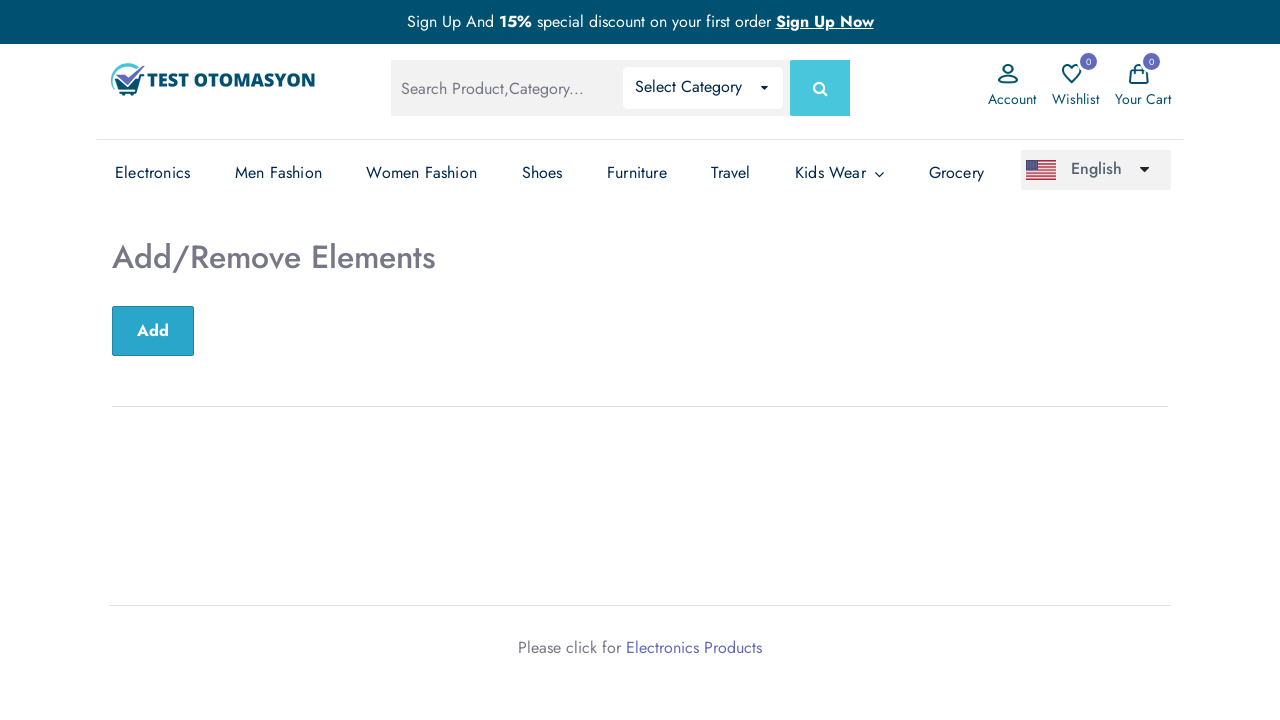

Captured new window/page reference
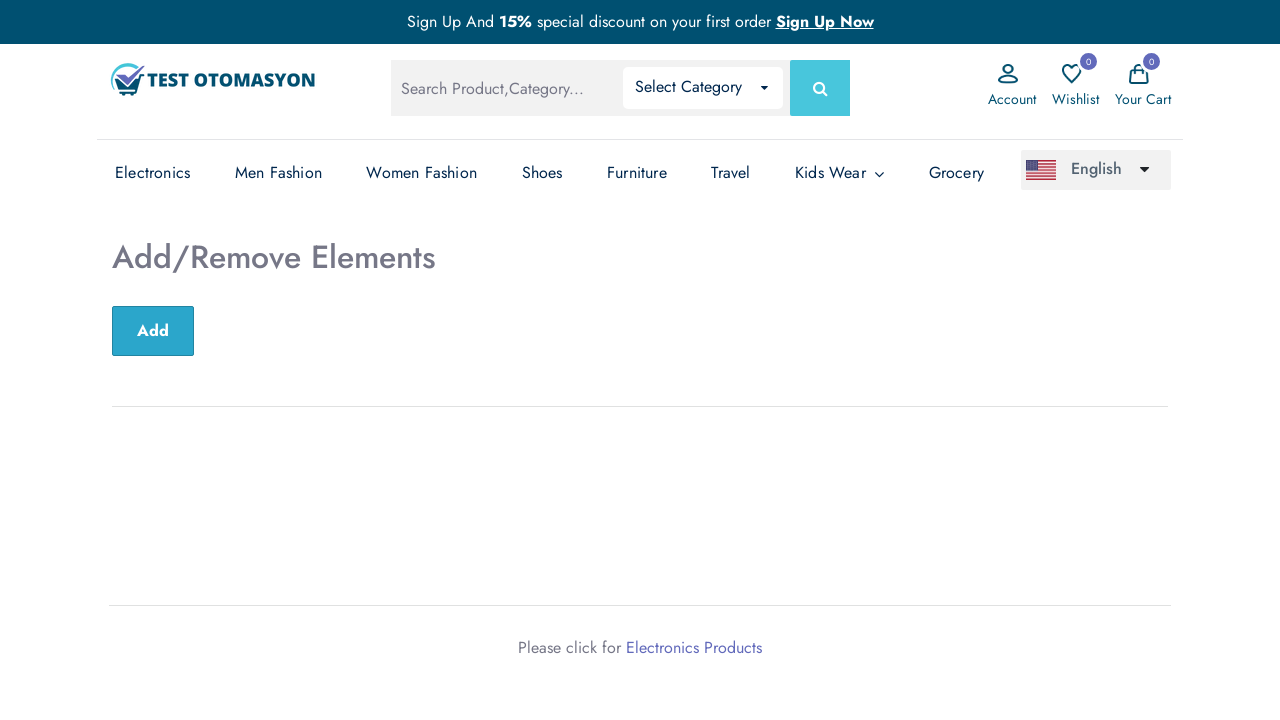

Waited for new page to finish loading
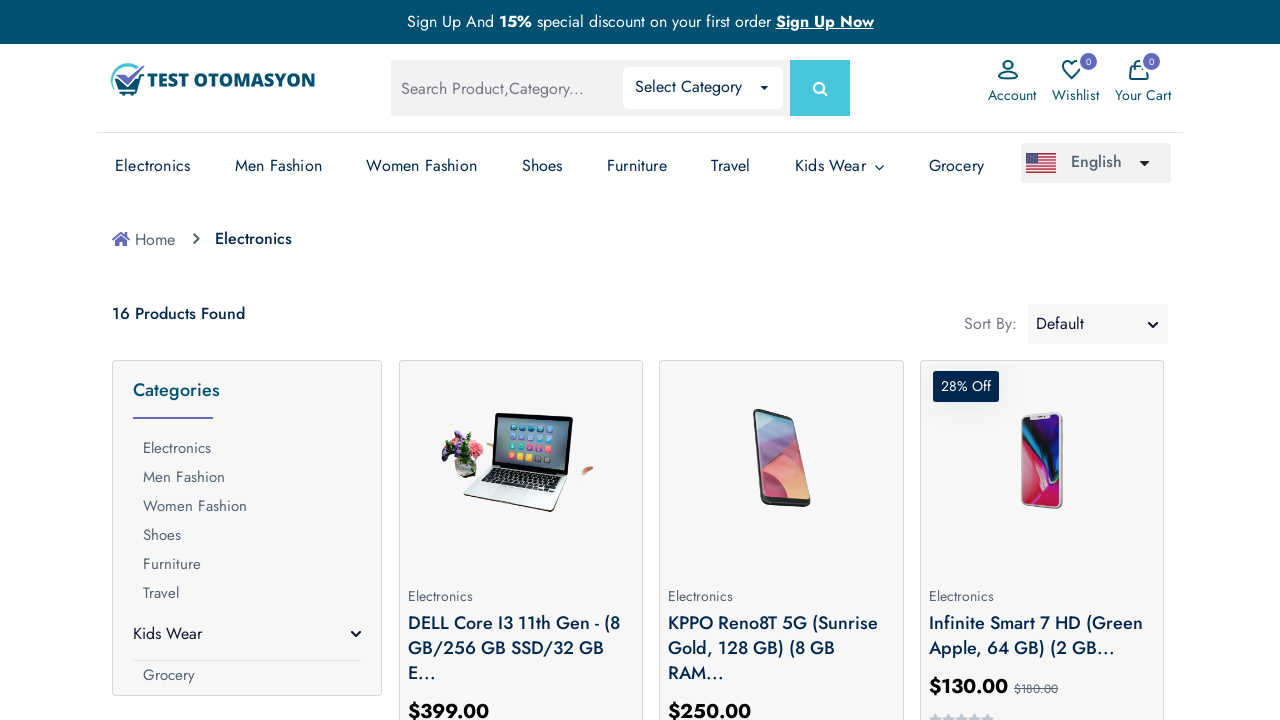

Verified Electronics page URL is 'https://testotomasyonu.com/category/7/products'
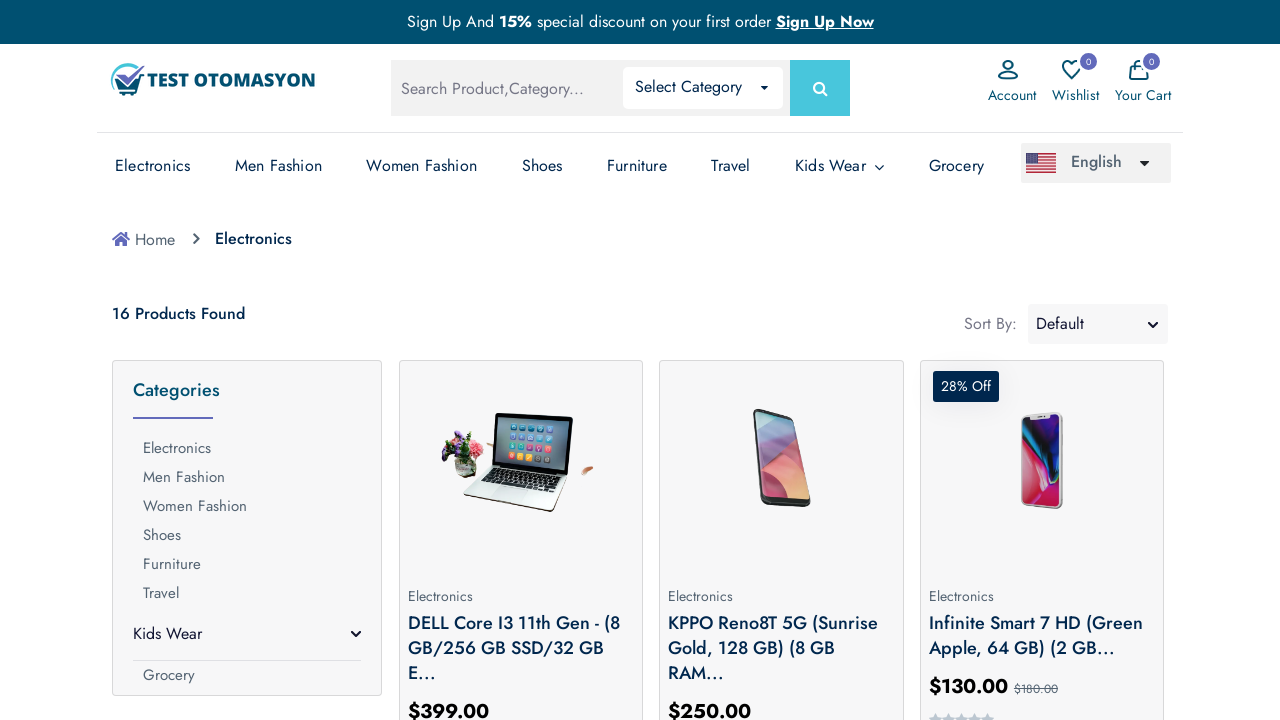

Switched back to first window (Add/Remove Elements page)
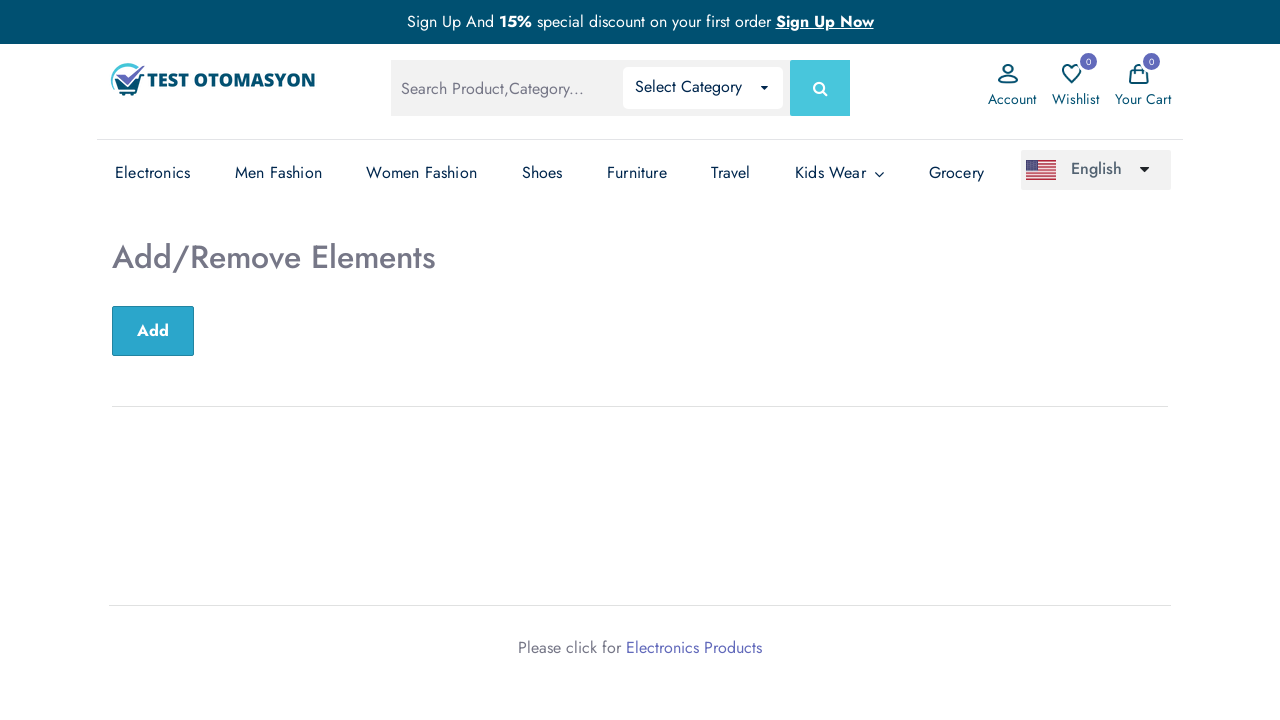

Verified first page URL contains 'addremove'
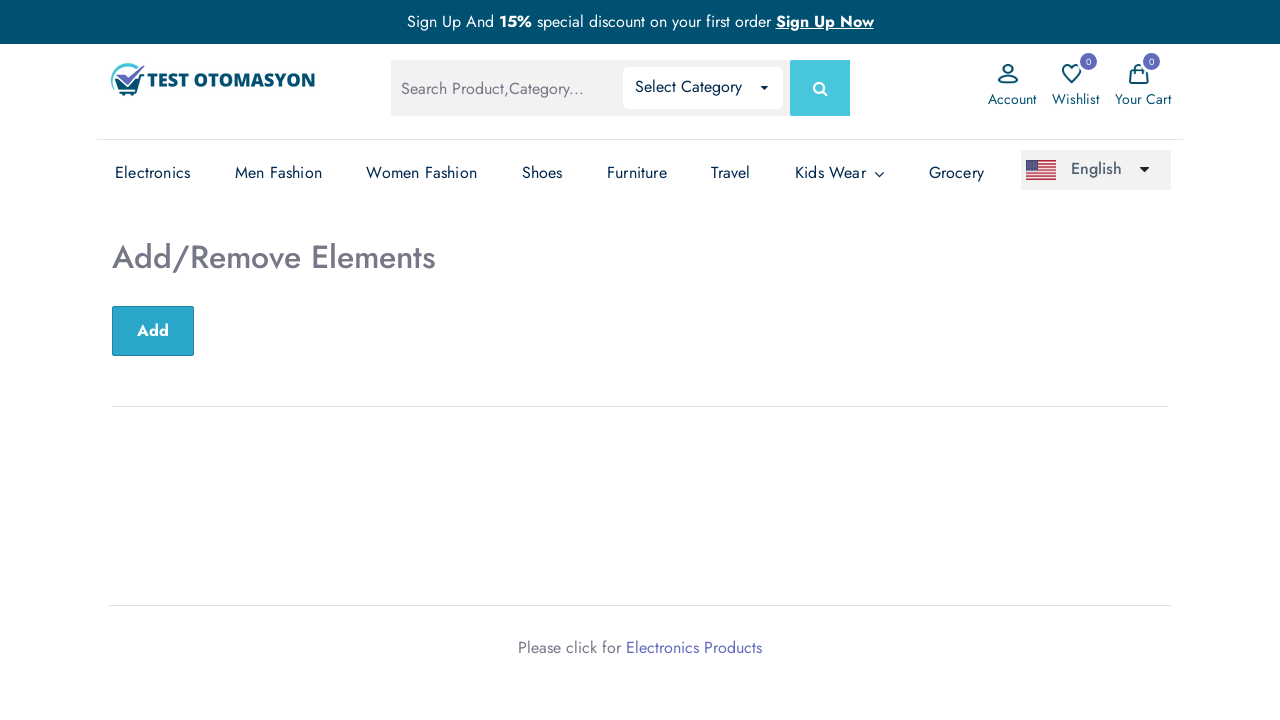

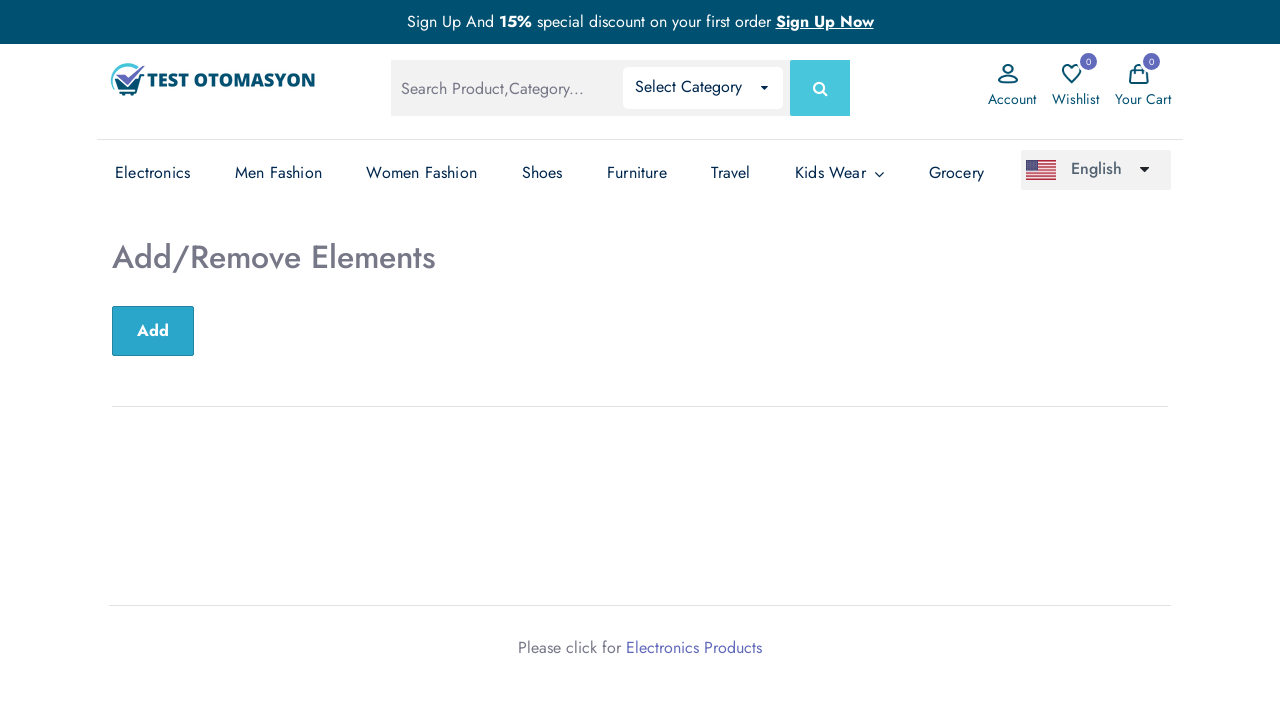